Tests browser navigation capabilities by visiting OrangeHRM demo site, navigating to ESPN Cricinfo, then using back, forward, and refresh navigation actions.

Starting URL: https://opensource-demo.orangehrmlive.com/

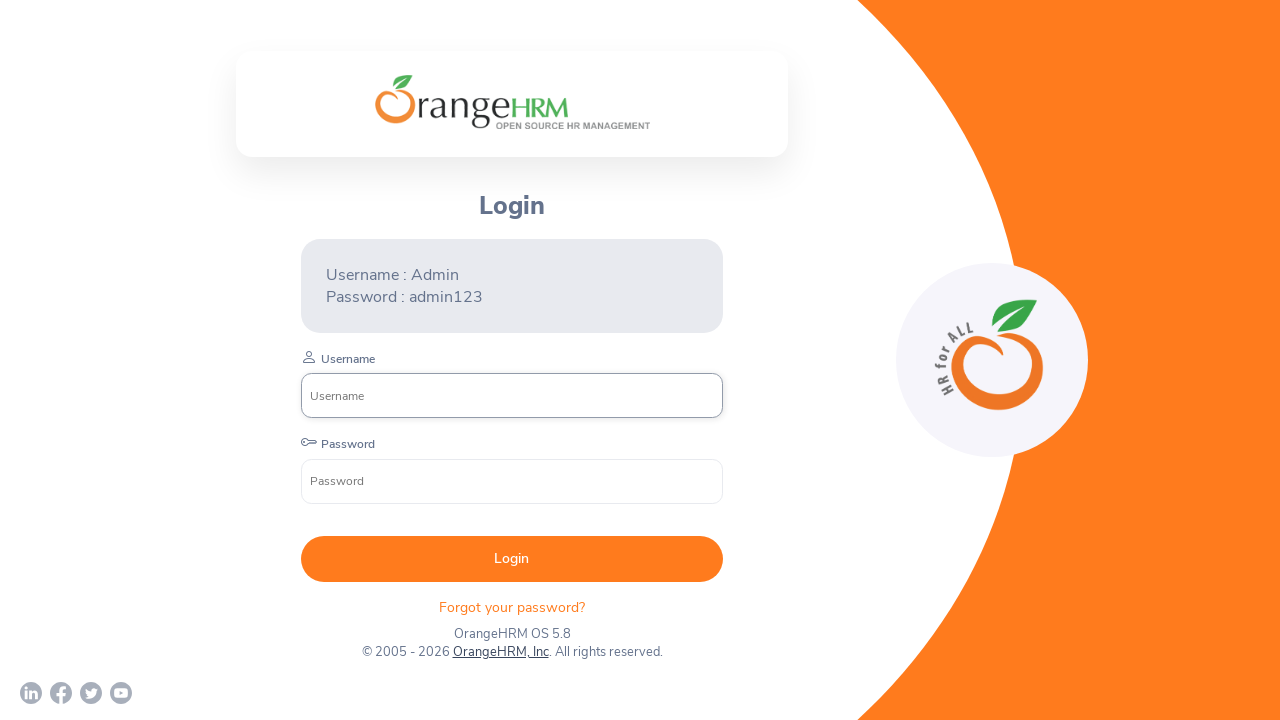

Navigated to ESPN Cricinfo website
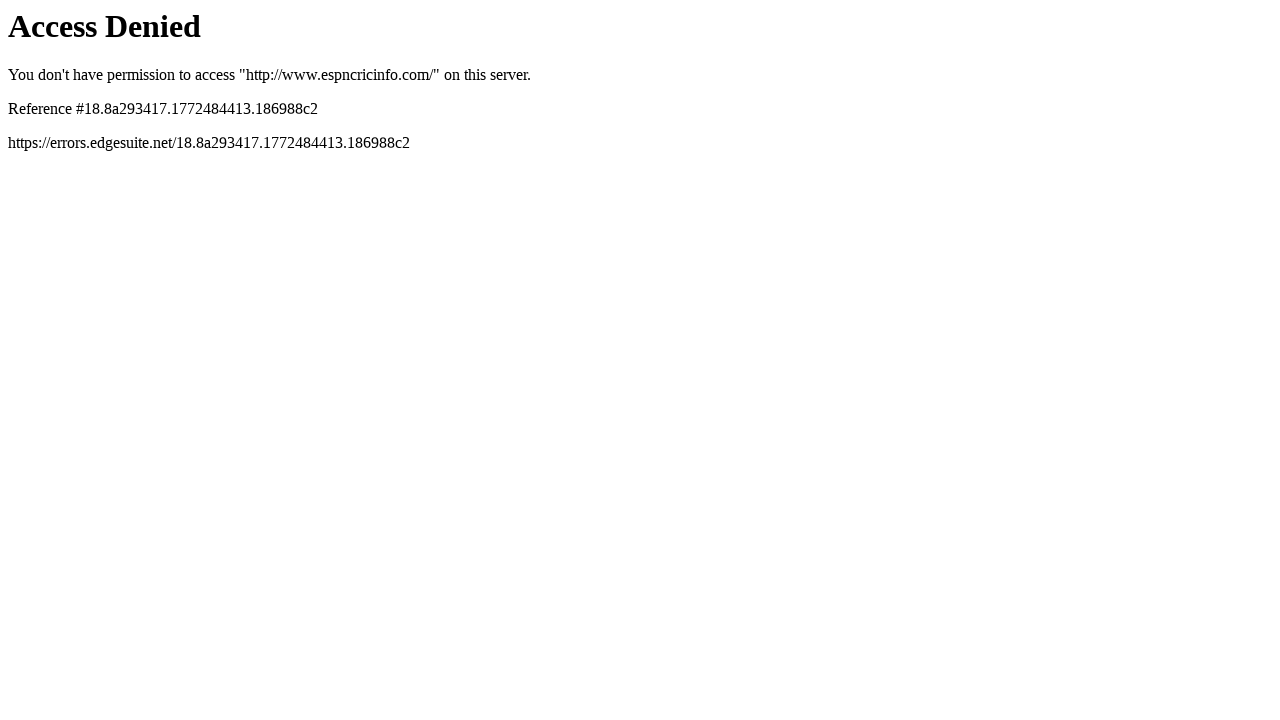

Navigated back to OrangeHRM demo site
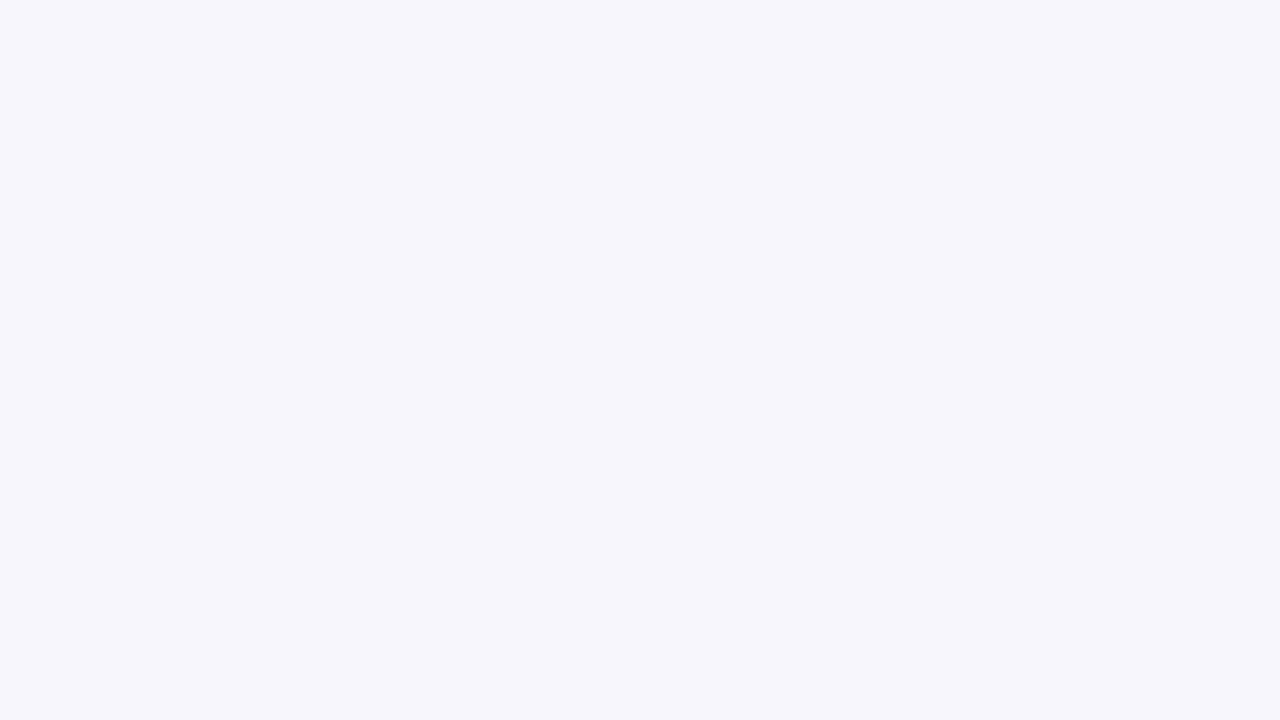

Navigated forward to ESPN Cricinfo
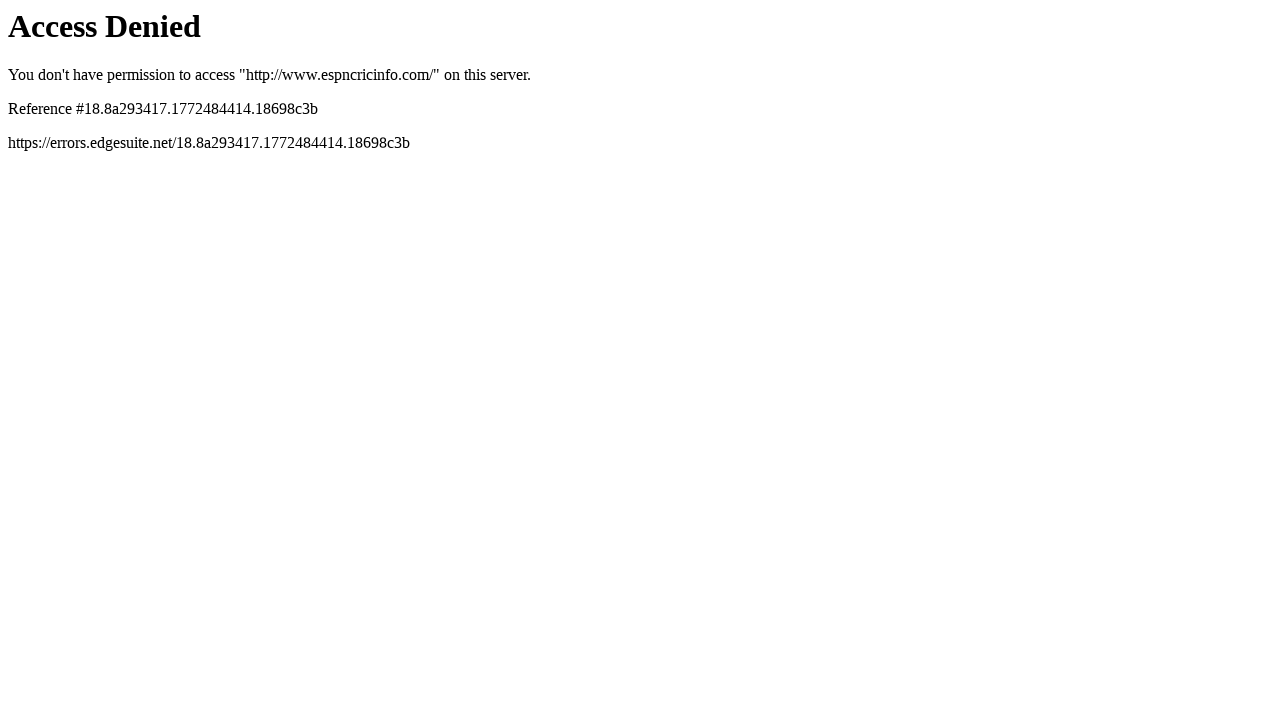

Refreshed the current page
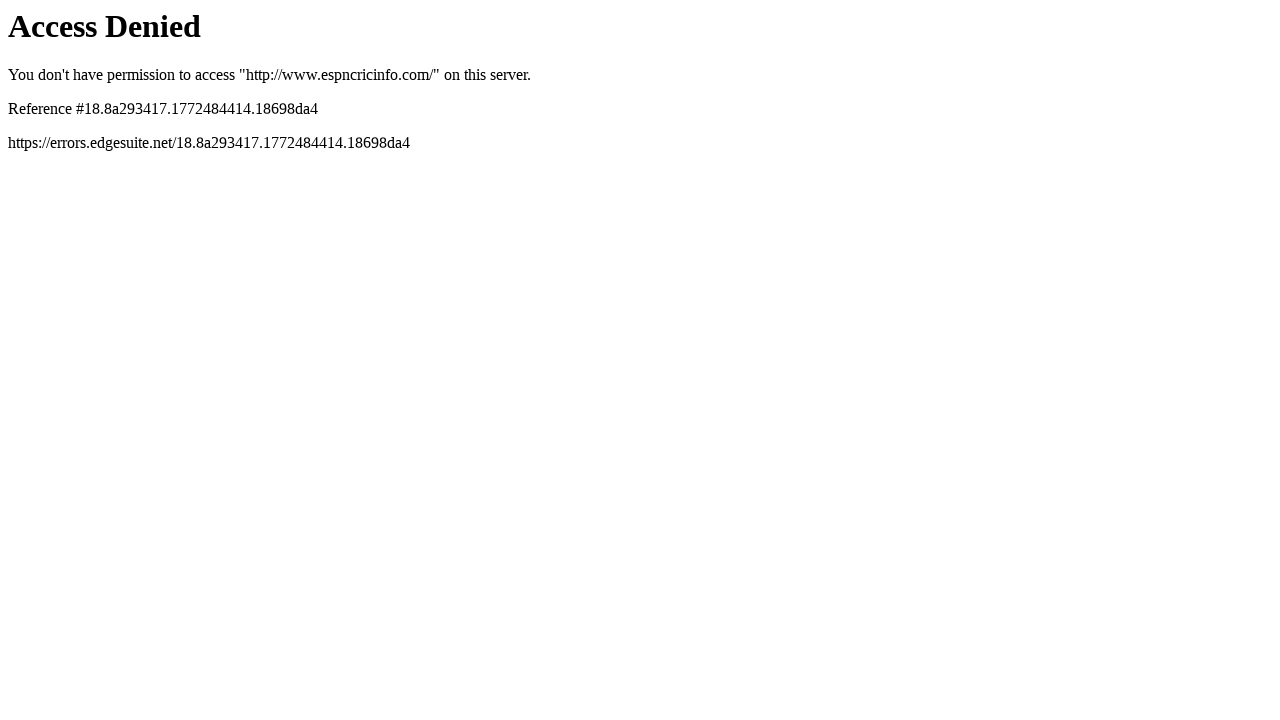

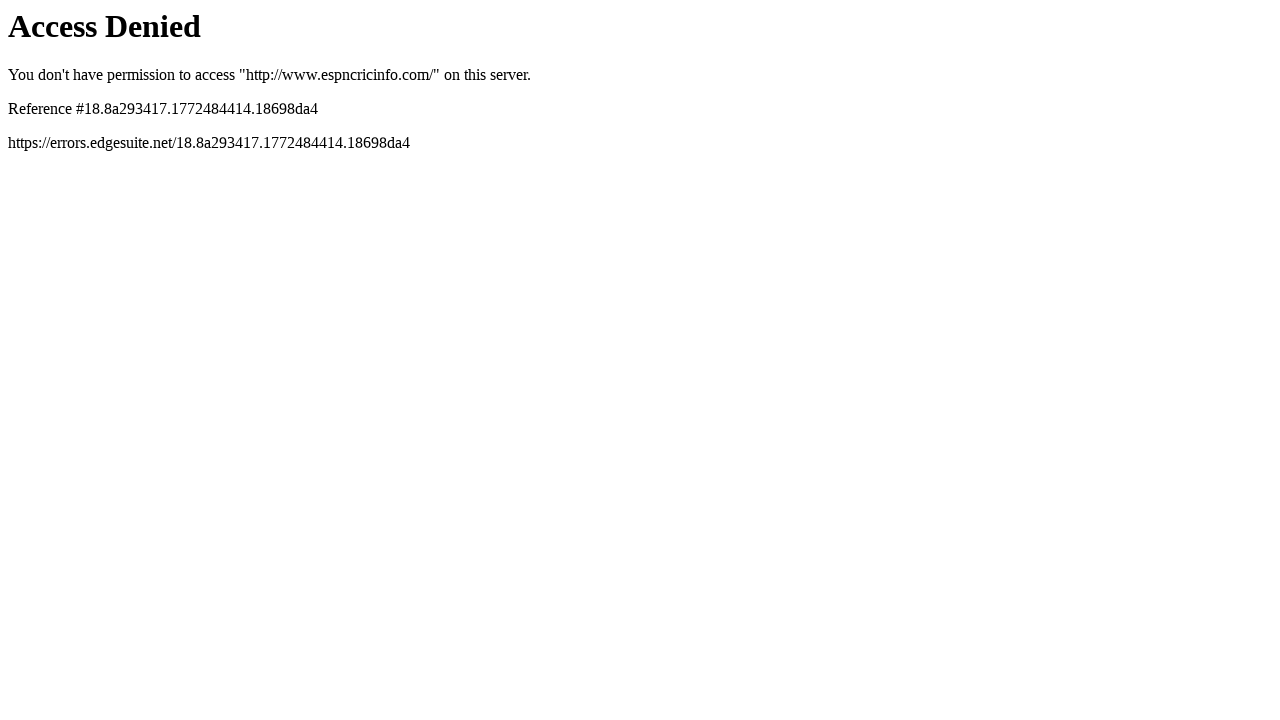